Tests basic browser window operations by navigating to Paytm website and performing maximize and minimize window actions

Starting URL: https://paytm.com/

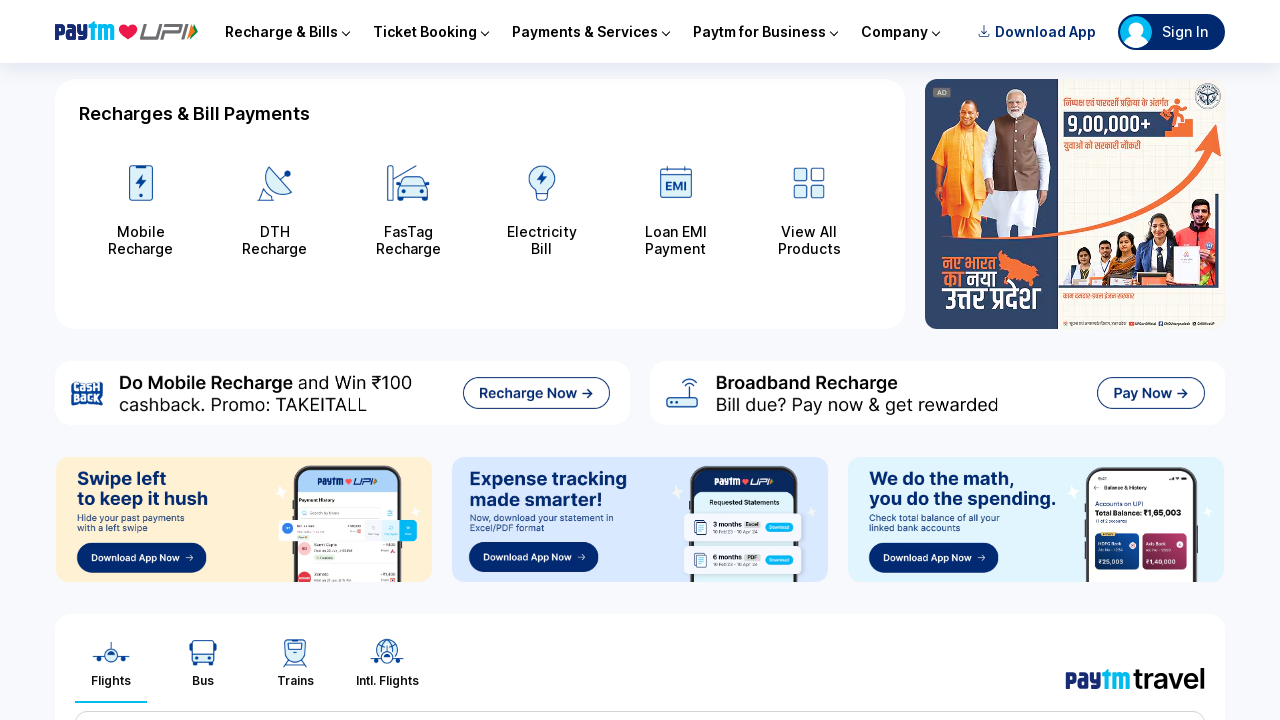

Maximized browser window to 1920x1080
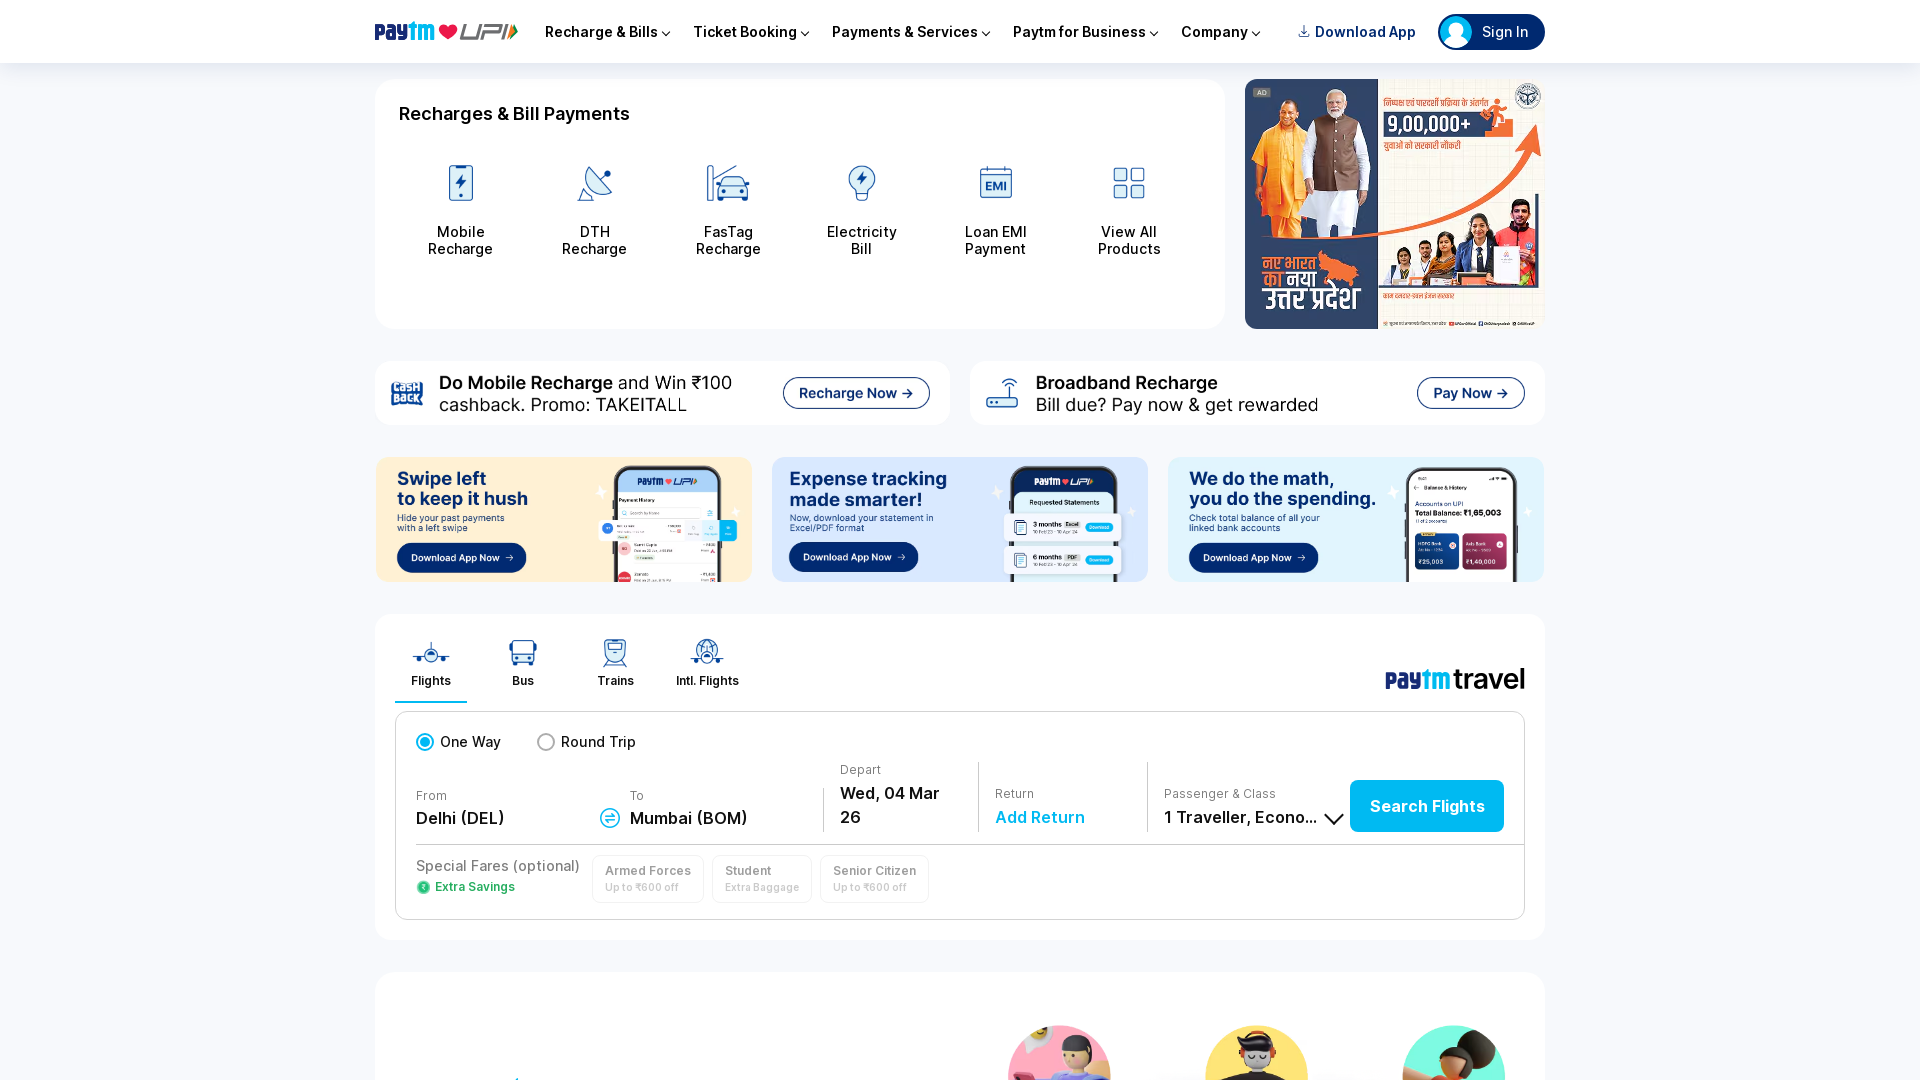

Minimized browser window to 800x600
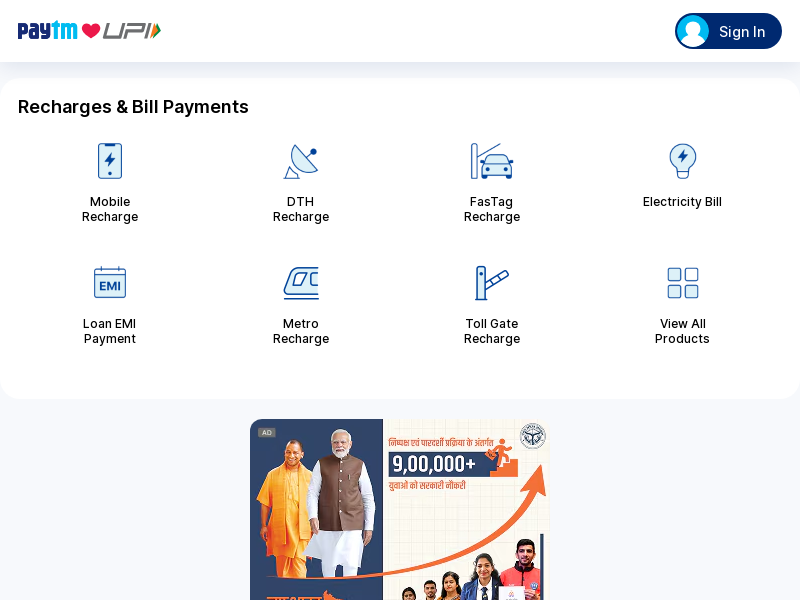

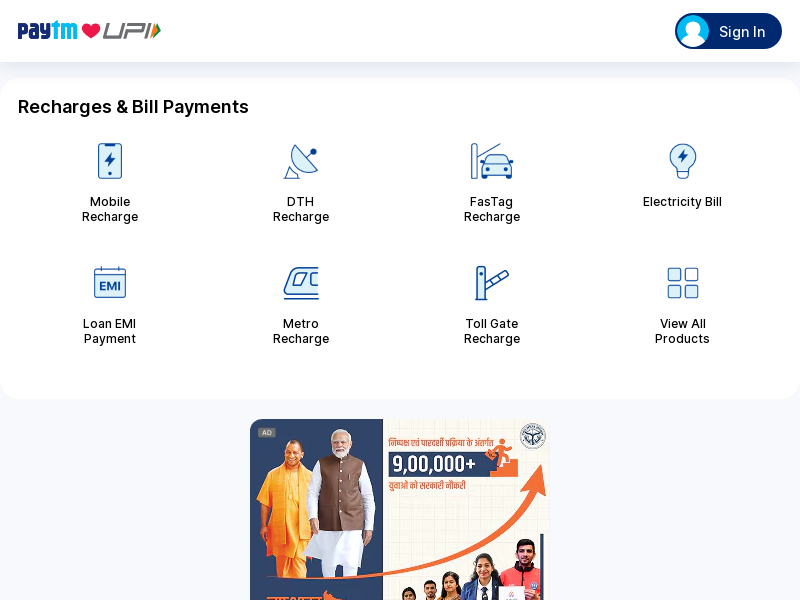